Tests a demo registration form by filling all fields (personal info, contact details, country, gender, hobby, language, skills, date of birth, password) and submitting, then verifies the registration details are displayed correctly.

Starting URL: https://anatoly-karpovich.github.io/demo-registration-form/

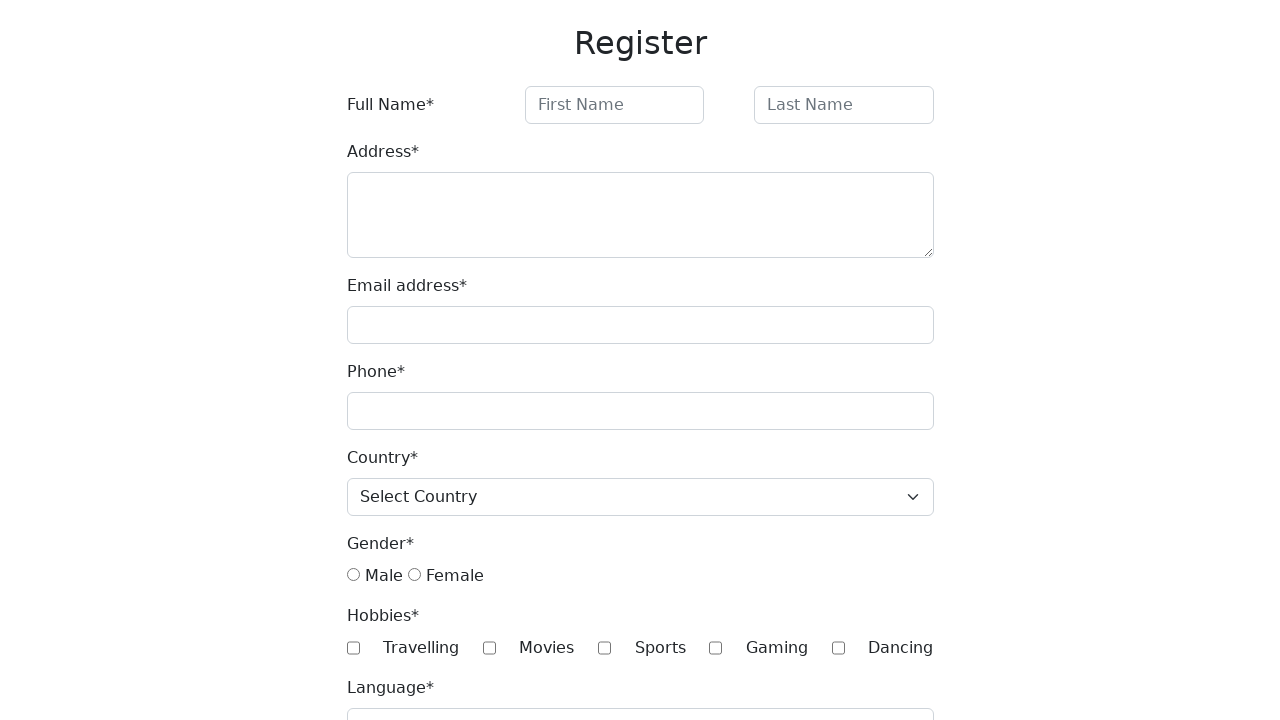

Filled first name field with 'denis' on #firstName
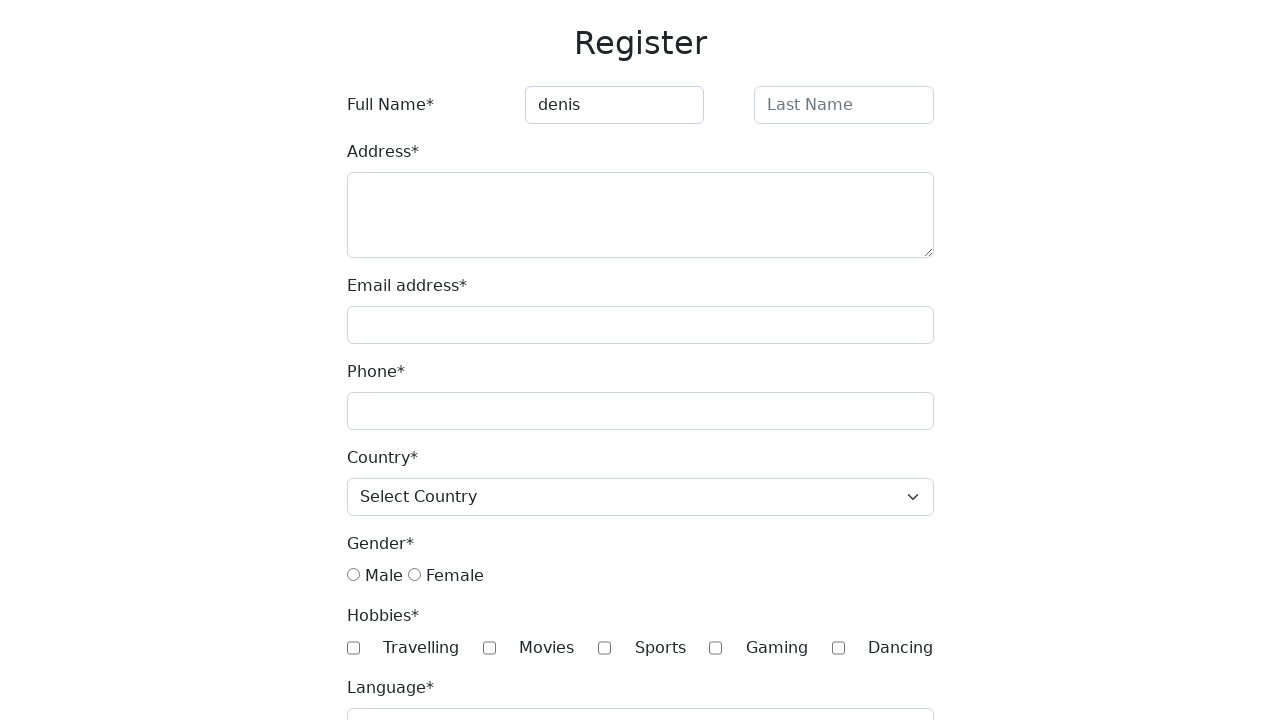

Filled last name field with 'denisov' on #lastName
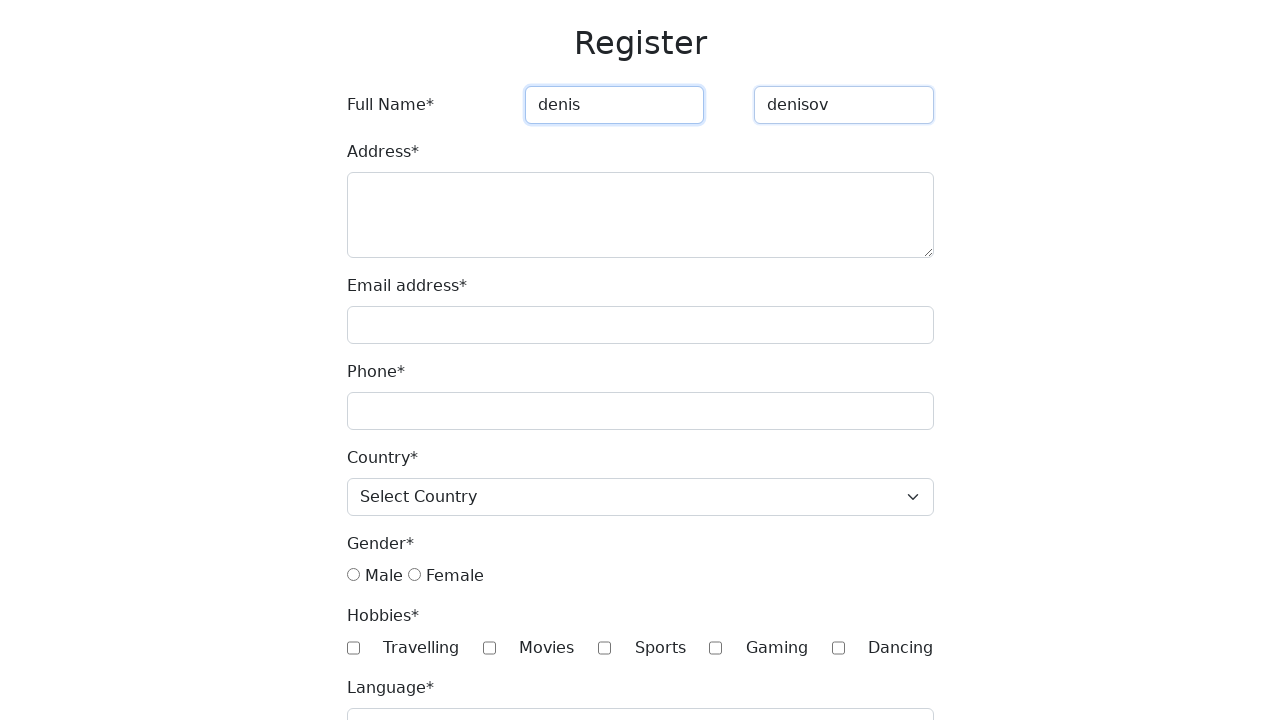

Filled address field with 'tailand dom 3' on #address
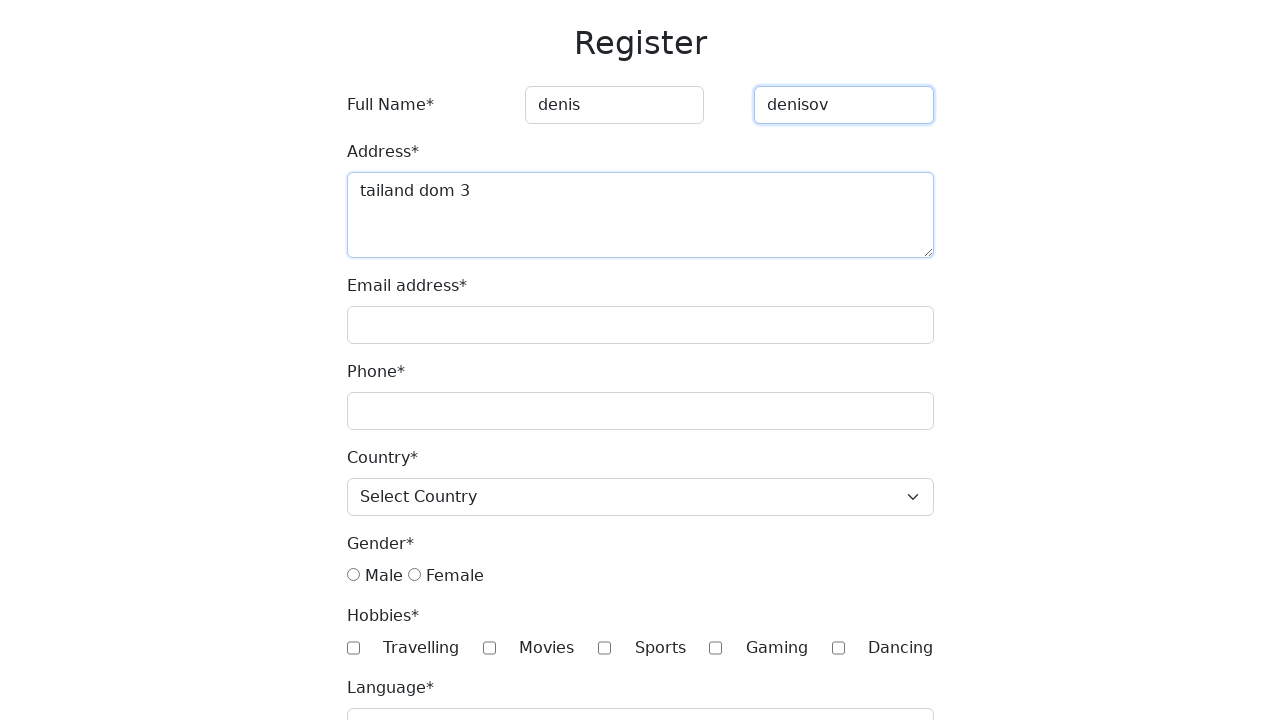

Filled email field with 'denis@gmail.com' on #email
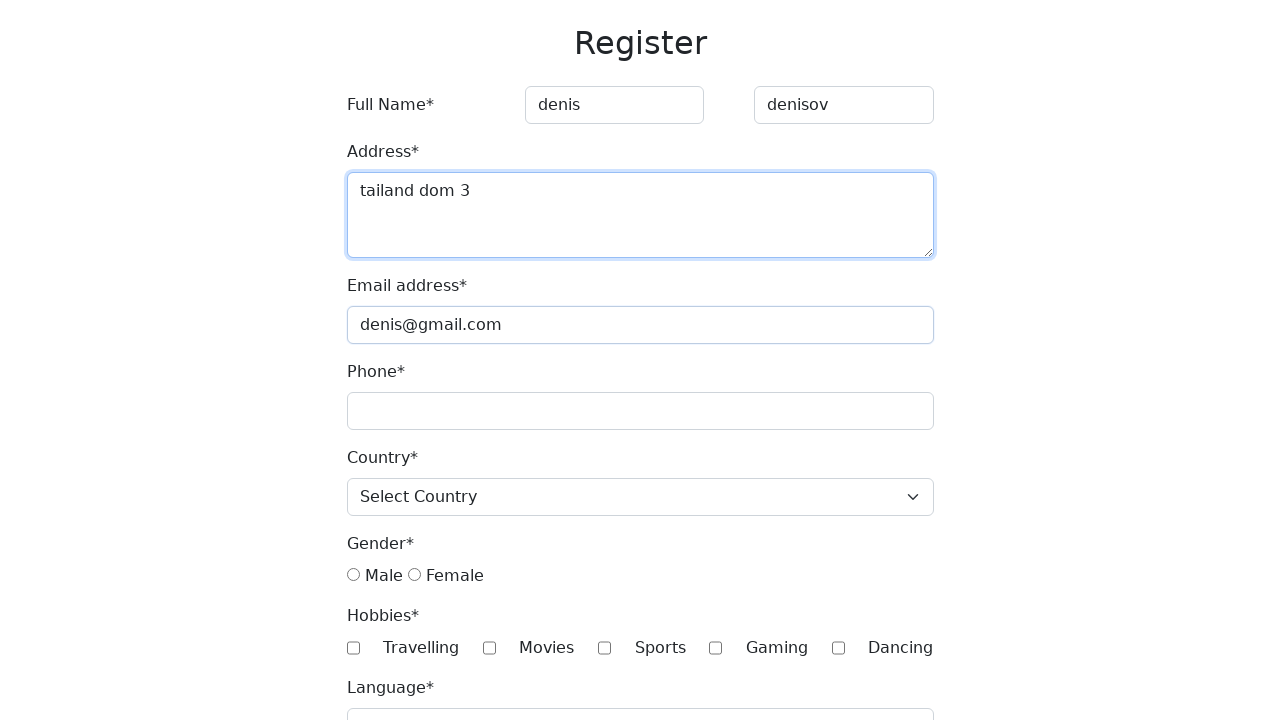

Filled phone field with '12423423' on #phone
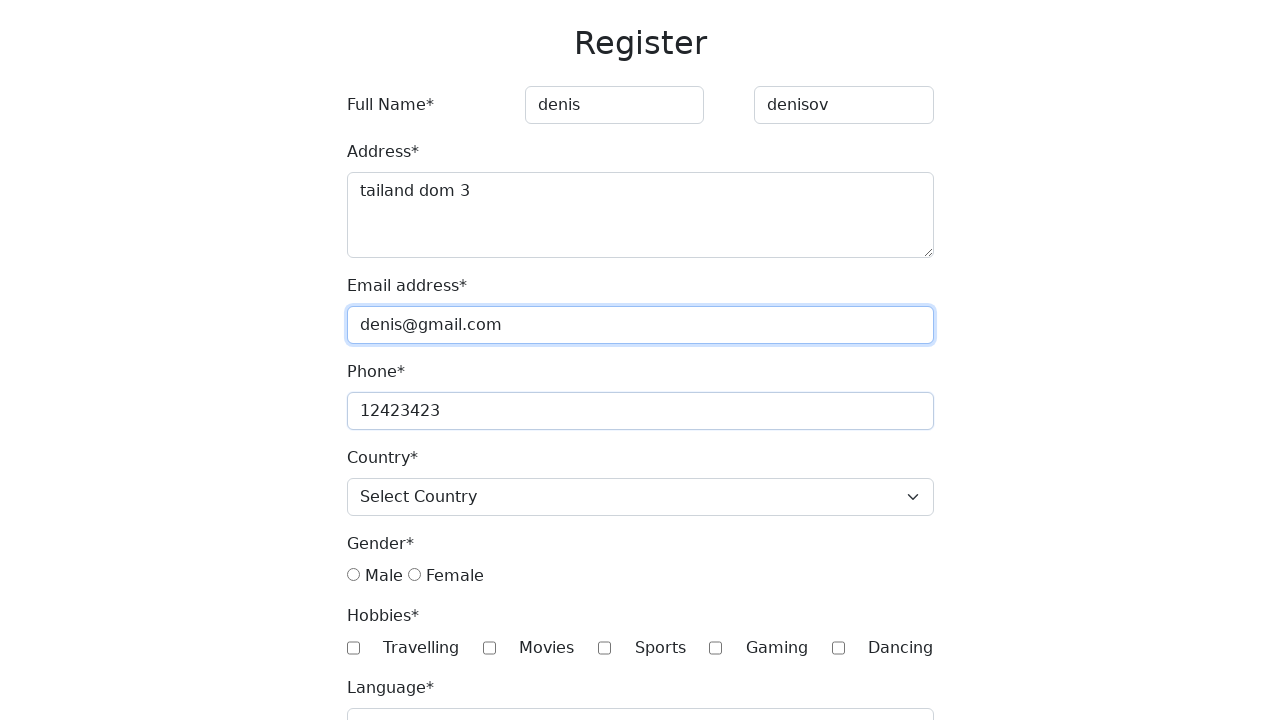

Selected 'USA' from country dropdown on #country
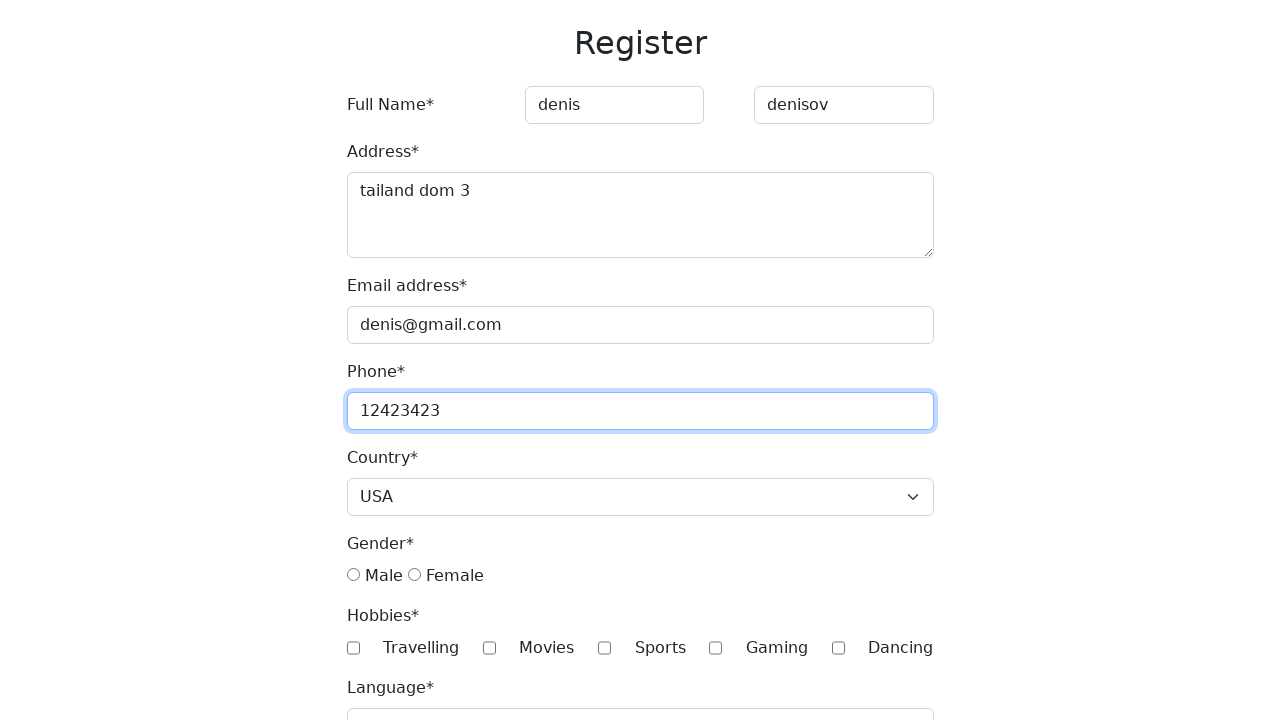

Waited for male gender radio button to be visible
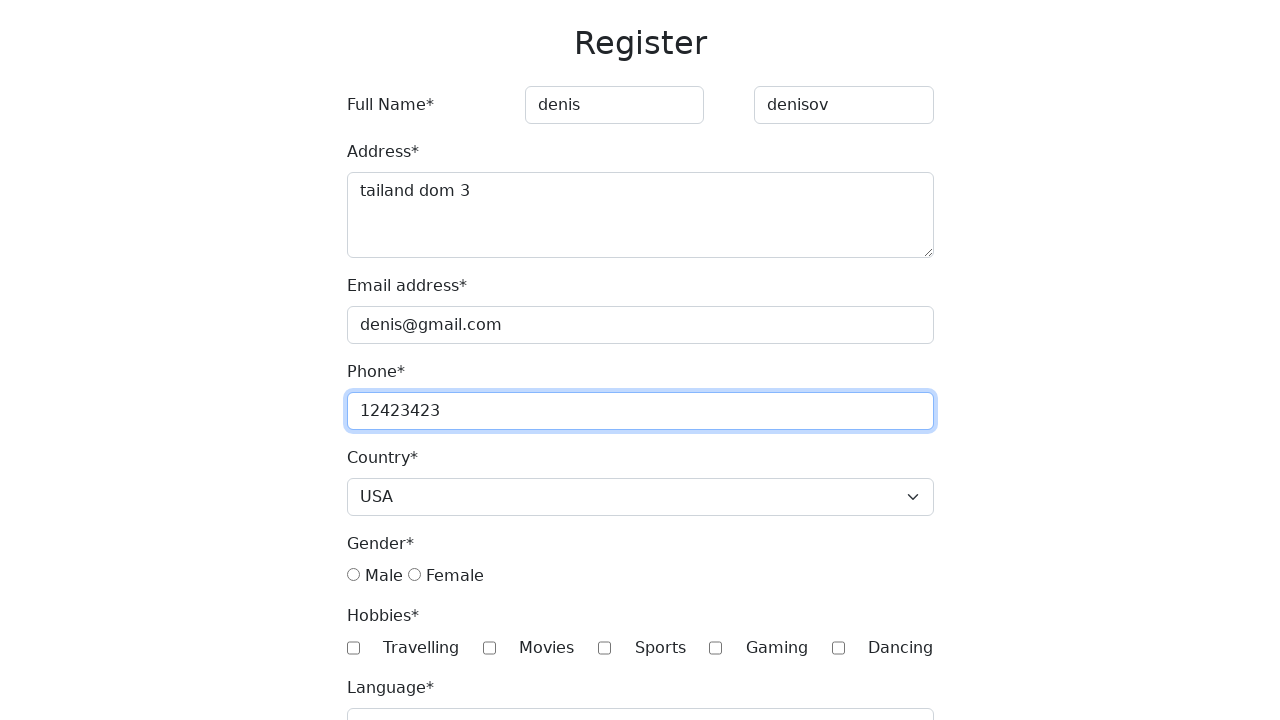

Selected male gender radio button at (353, 575) on input[name="gender"][value="male"]
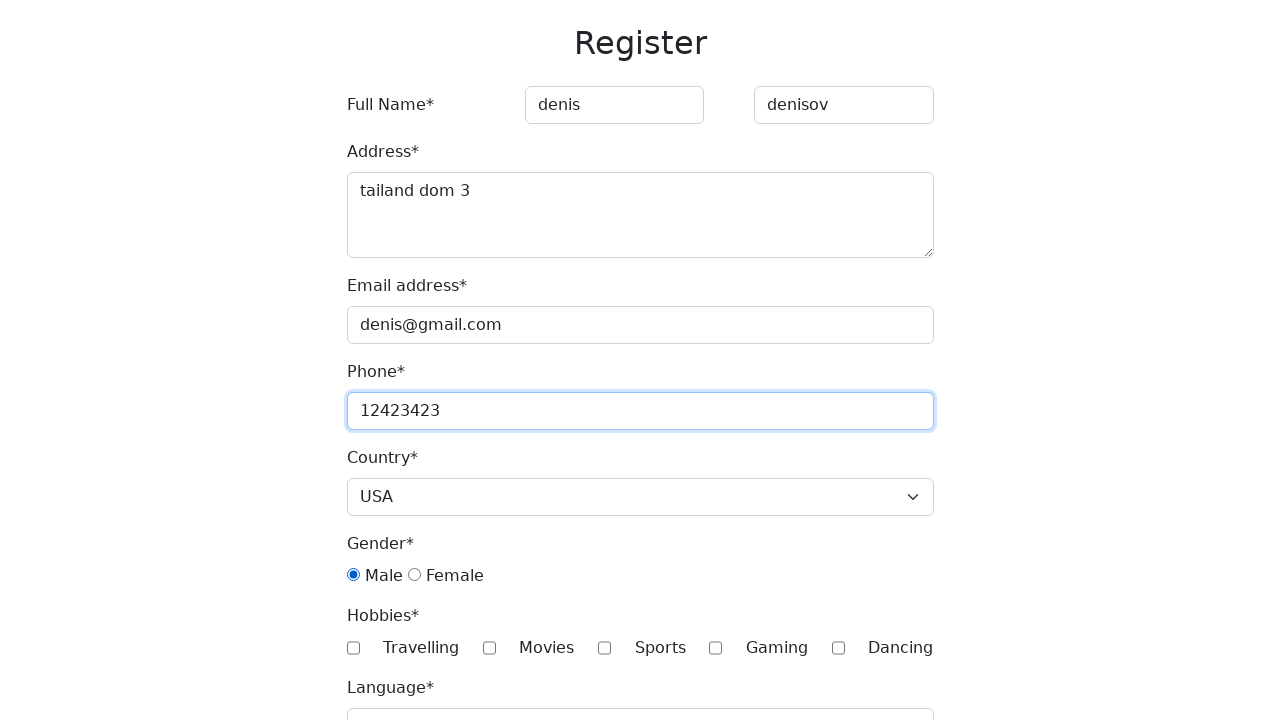

Waited for Dancing hobby checkbox to be attached
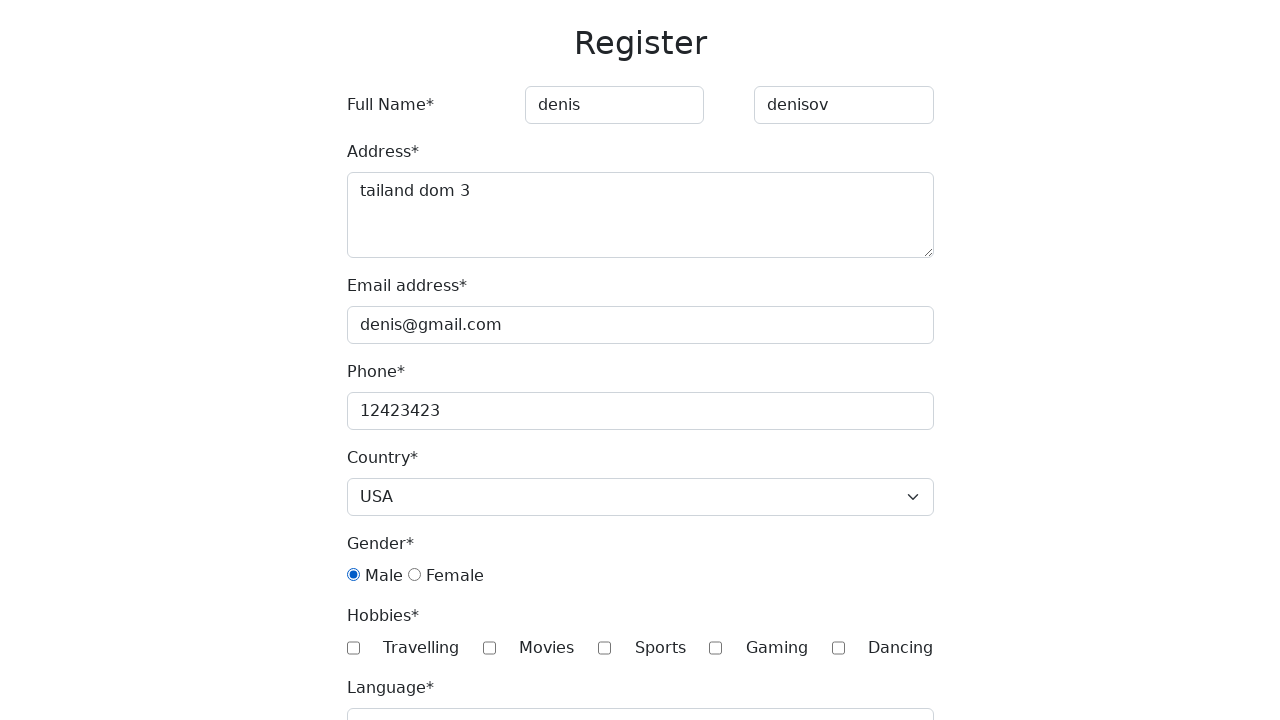

Checked Dancing hobby checkbox at (838, 648) on input.hobby[value="Dancing"]
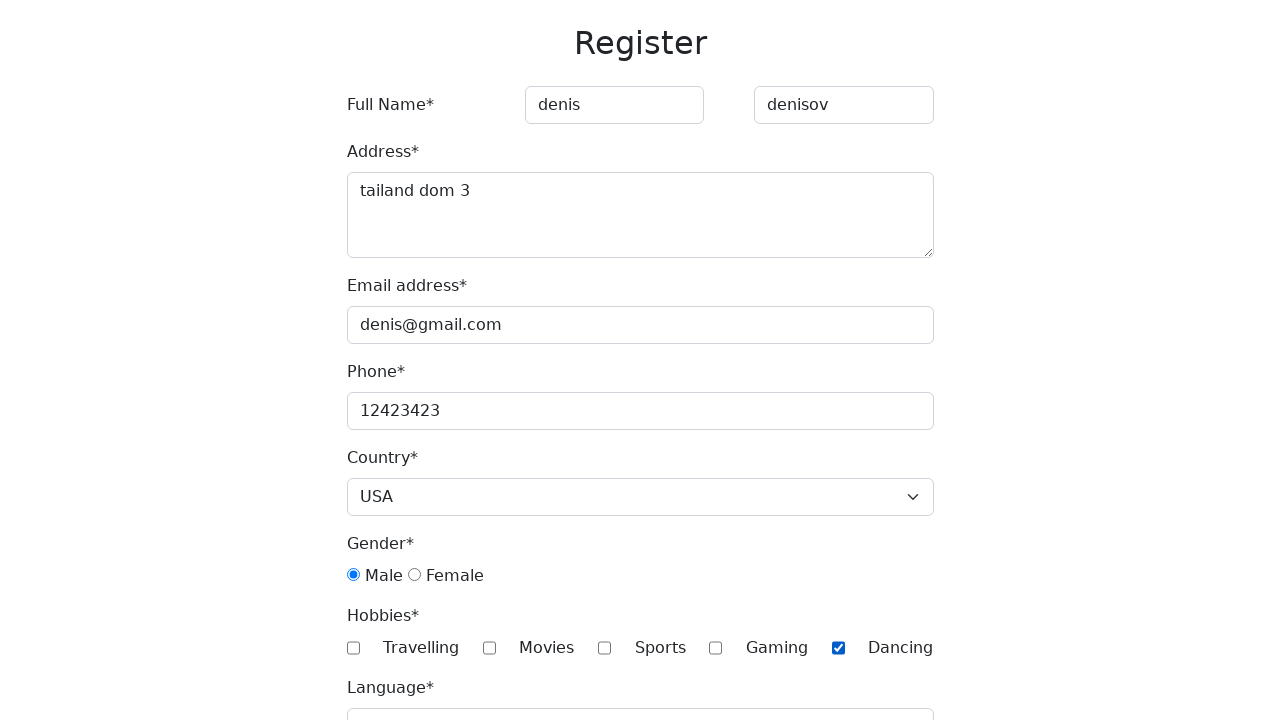

Filled language field with 'english' on #language
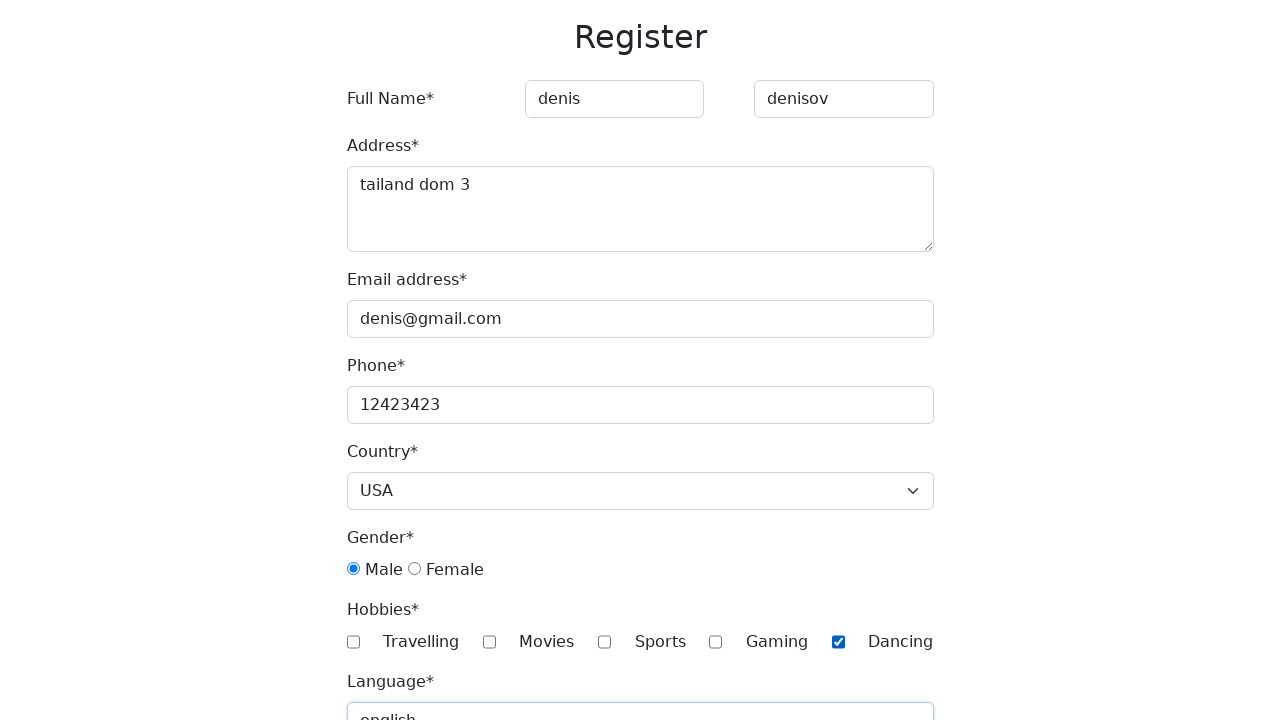

Selected 'JavaScript' from skills dropdown on #skills
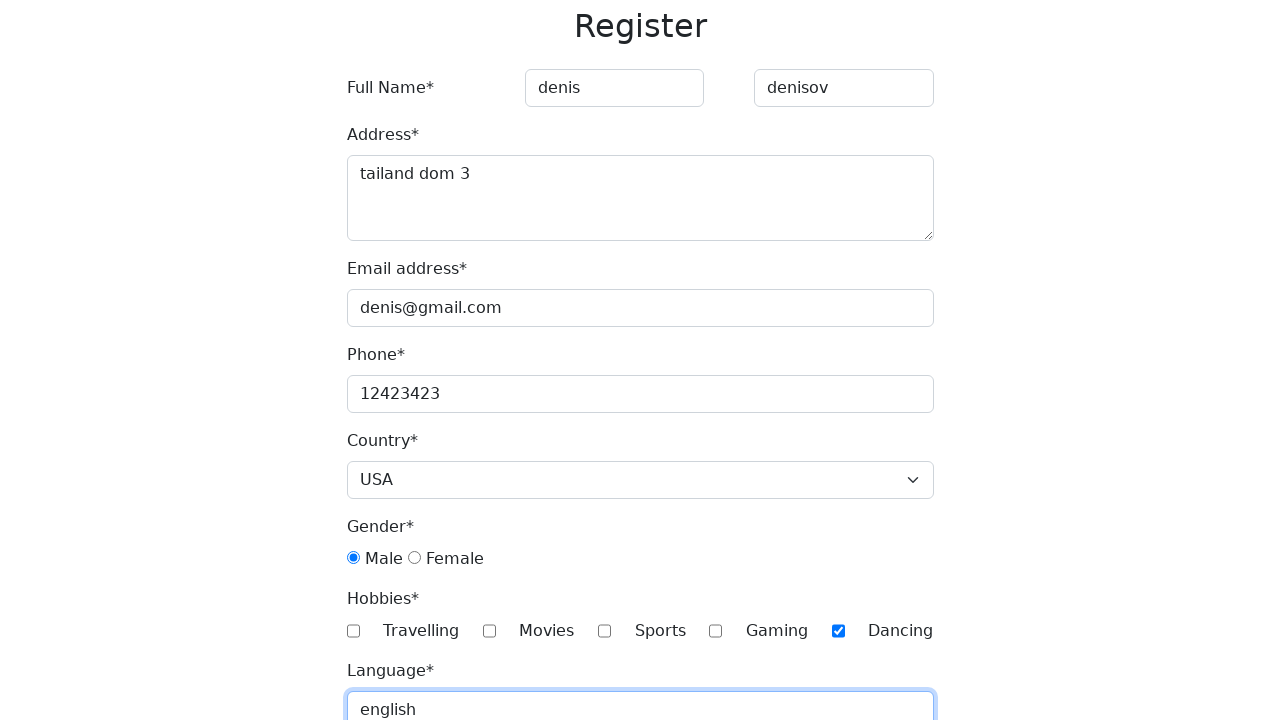

Selected year '1997' from year dropdown on #year
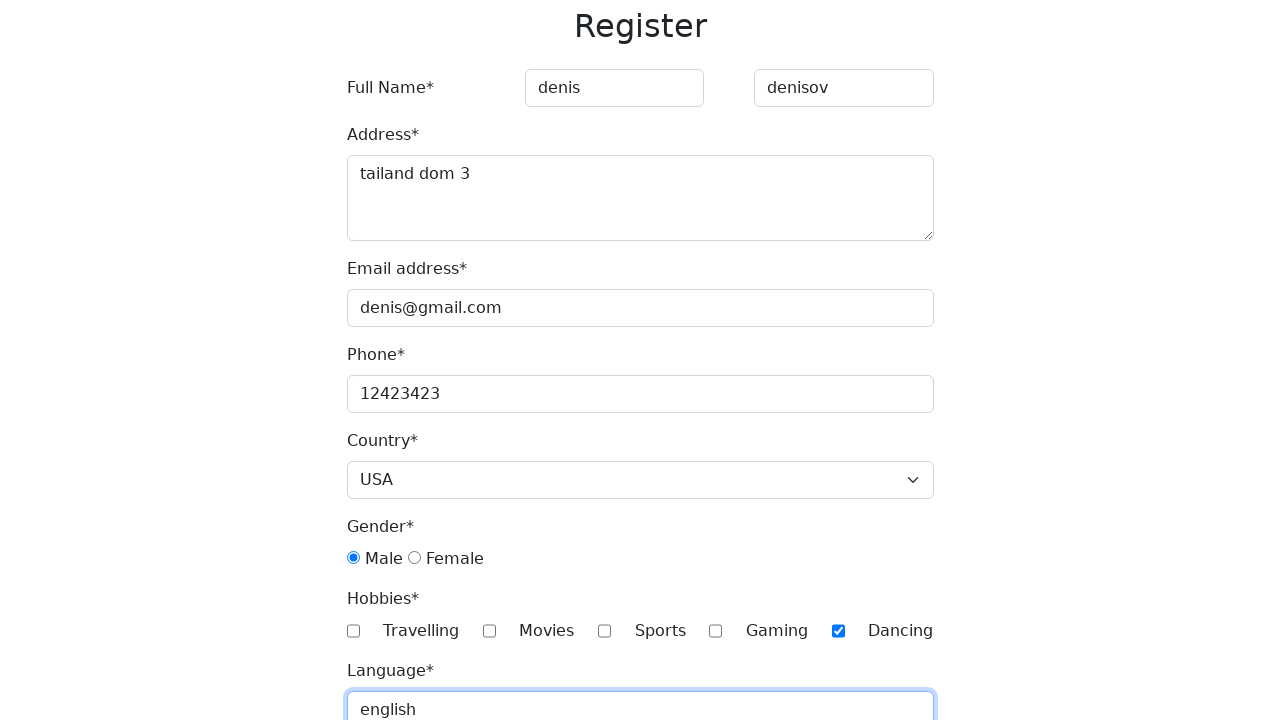

Selected 'December' from month dropdown on #month
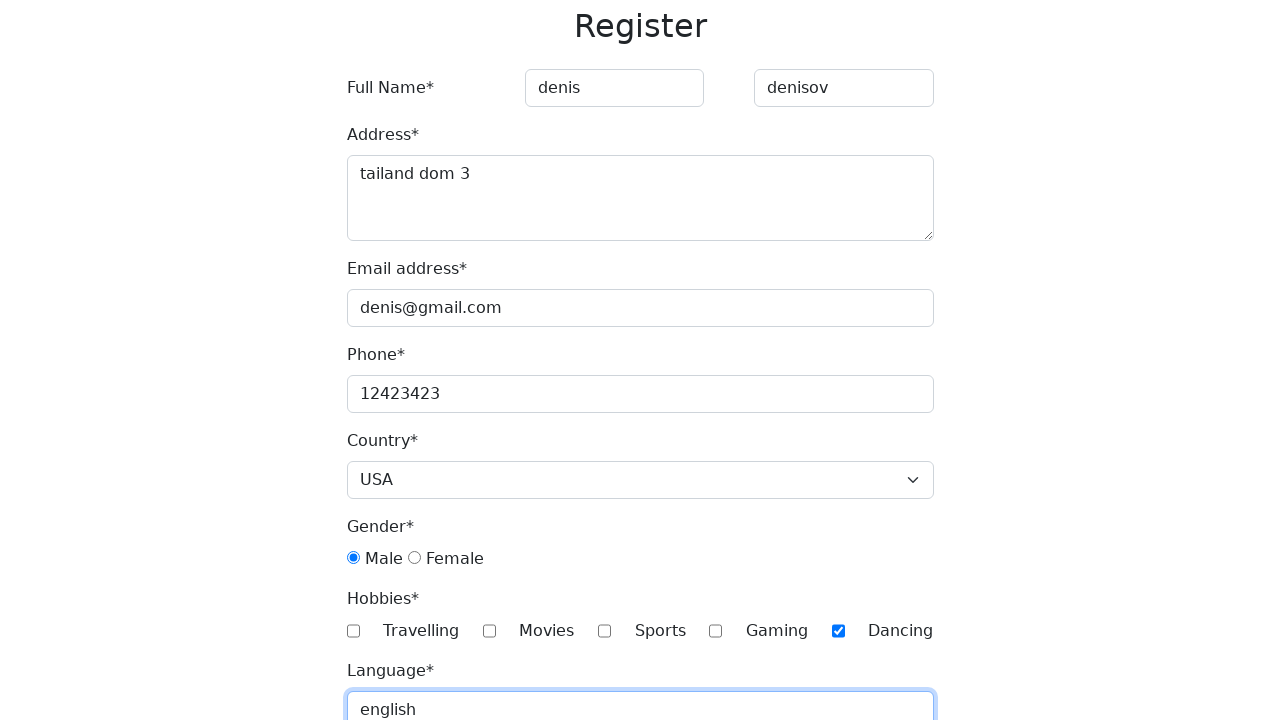

Selected day '19' from day dropdown on #day
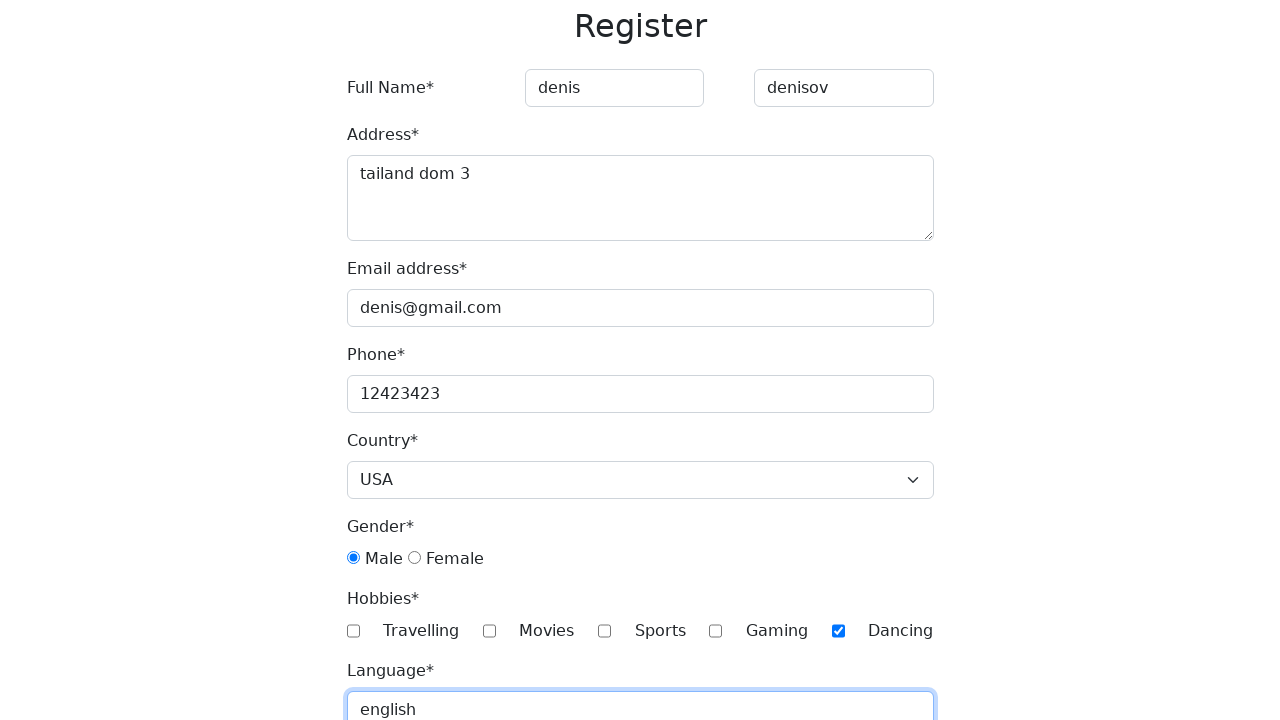

Filled password field with 'denis123123' on #password
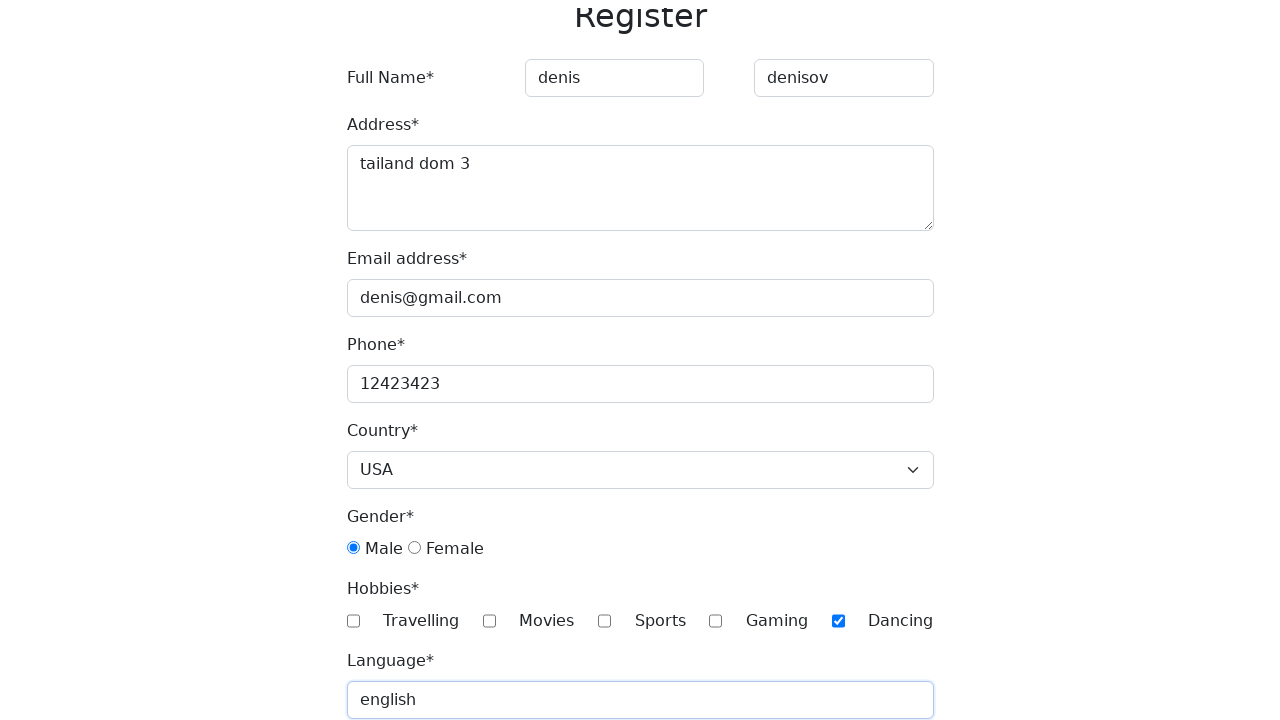

Filled password confirmation field with 'denis123123' on #password-confirm
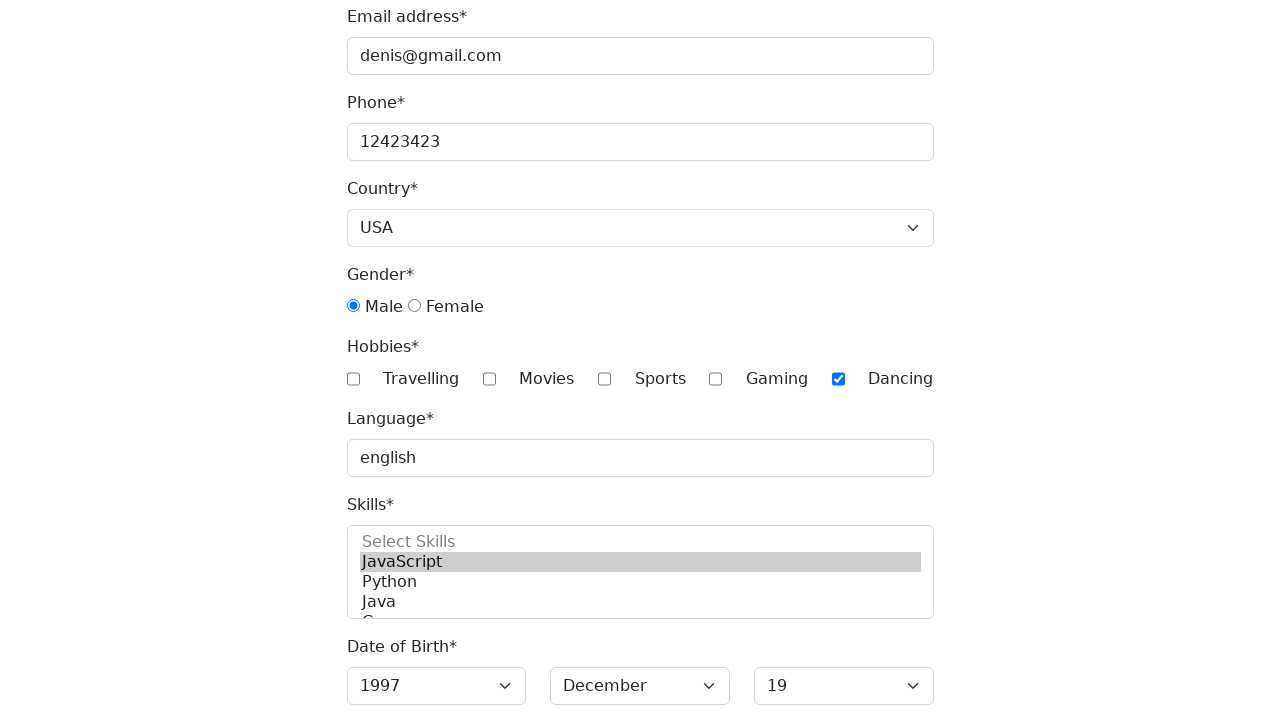

Clicked submit button to register at (388, 701) on button[type="submit"]
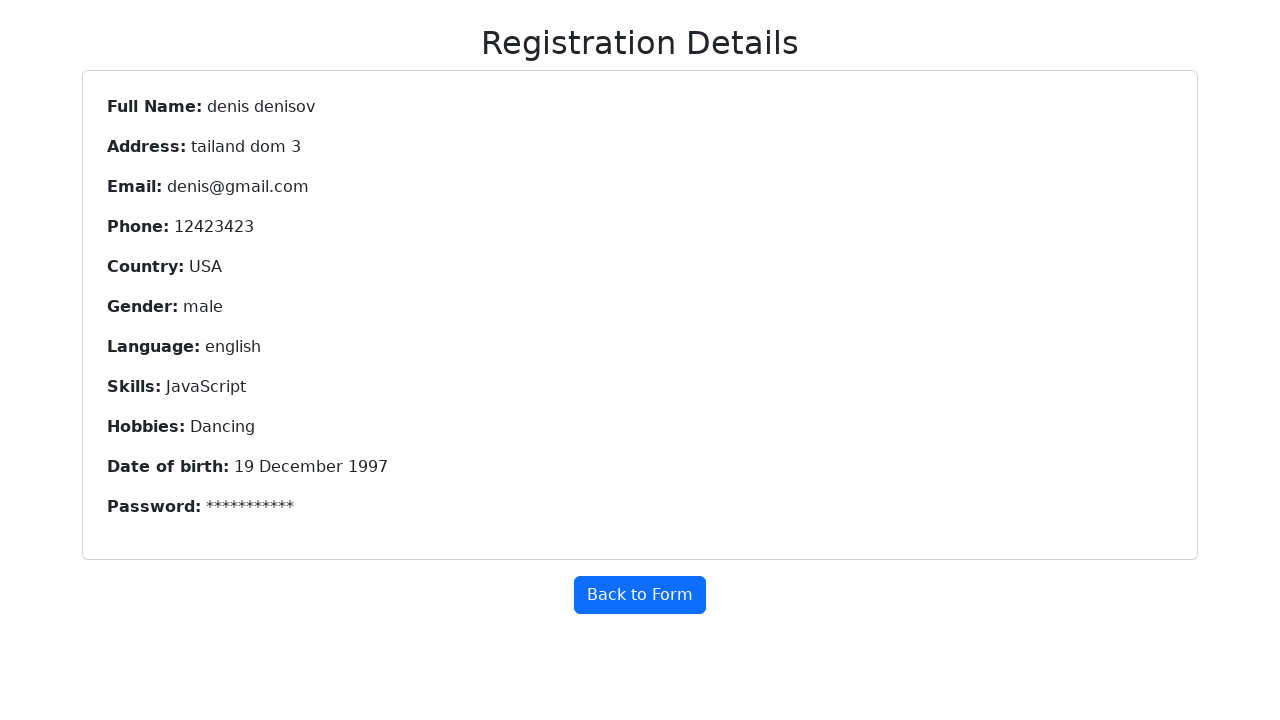

Registration details heading appeared, confirming successful registration
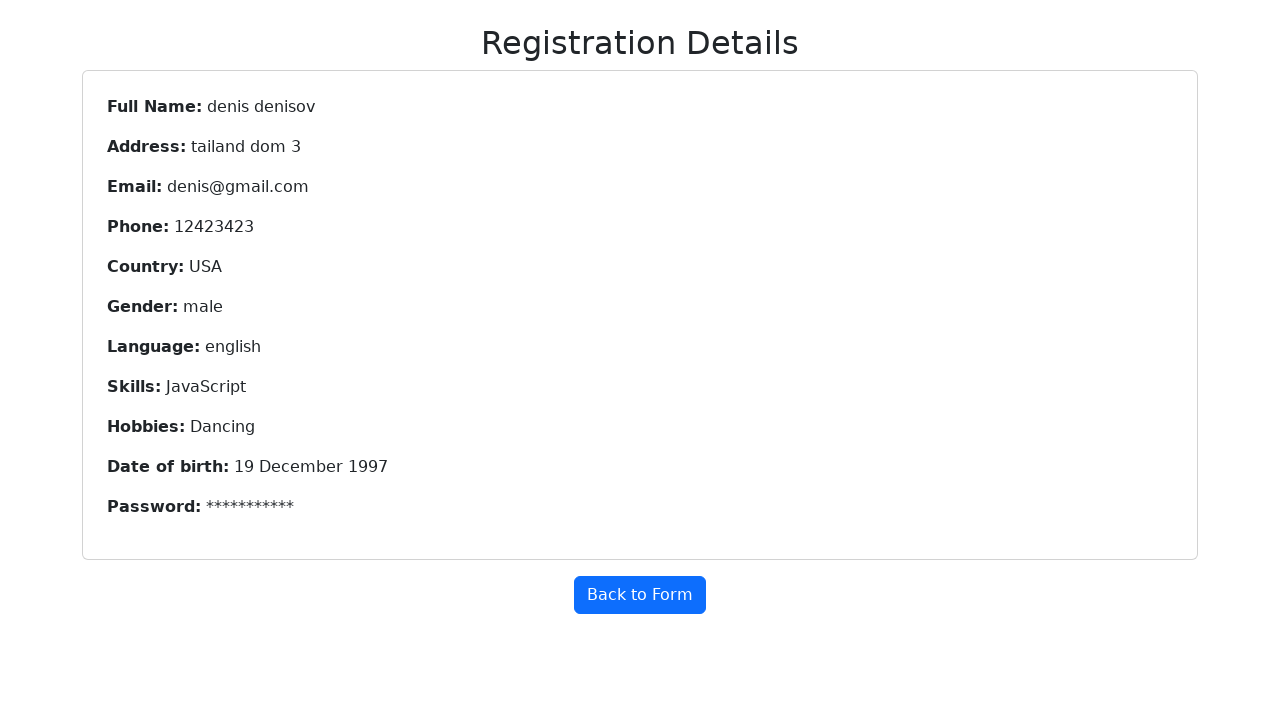

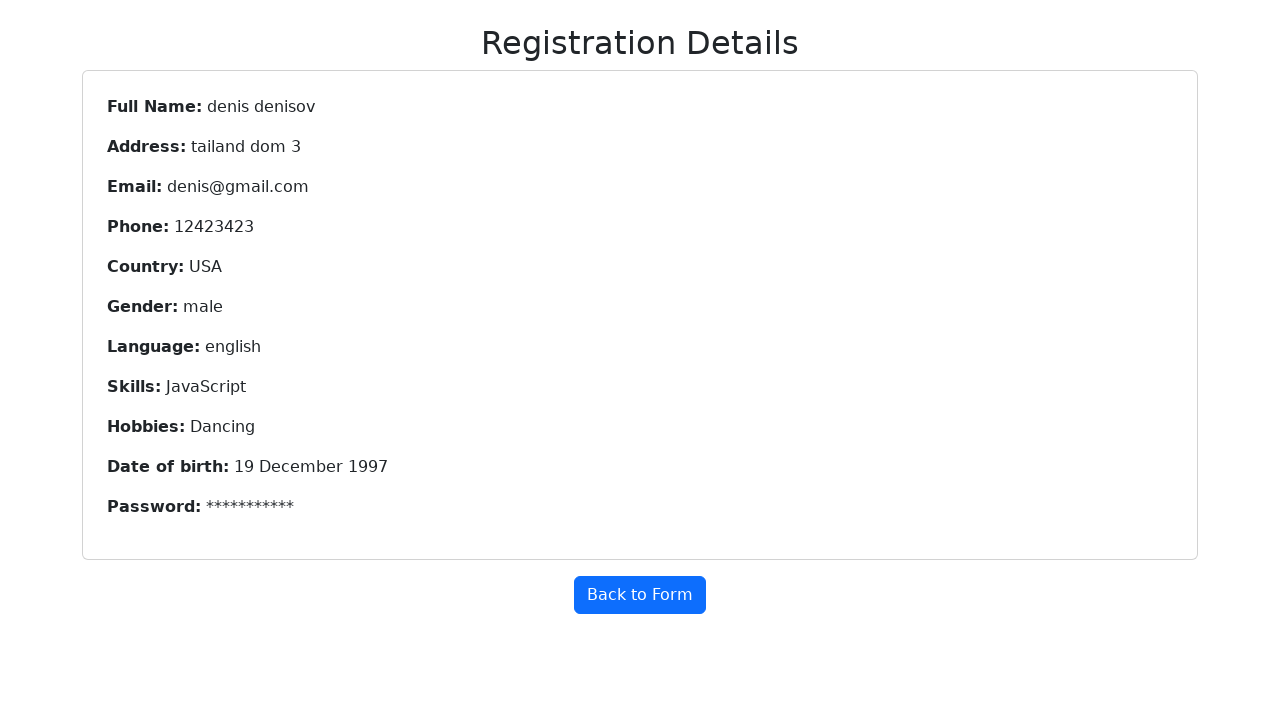